Tests file download functionality by navigating to a download page and clicking on a download link to initiate a file download.

Starting URL: https://the-internet.herokuapp.com/download

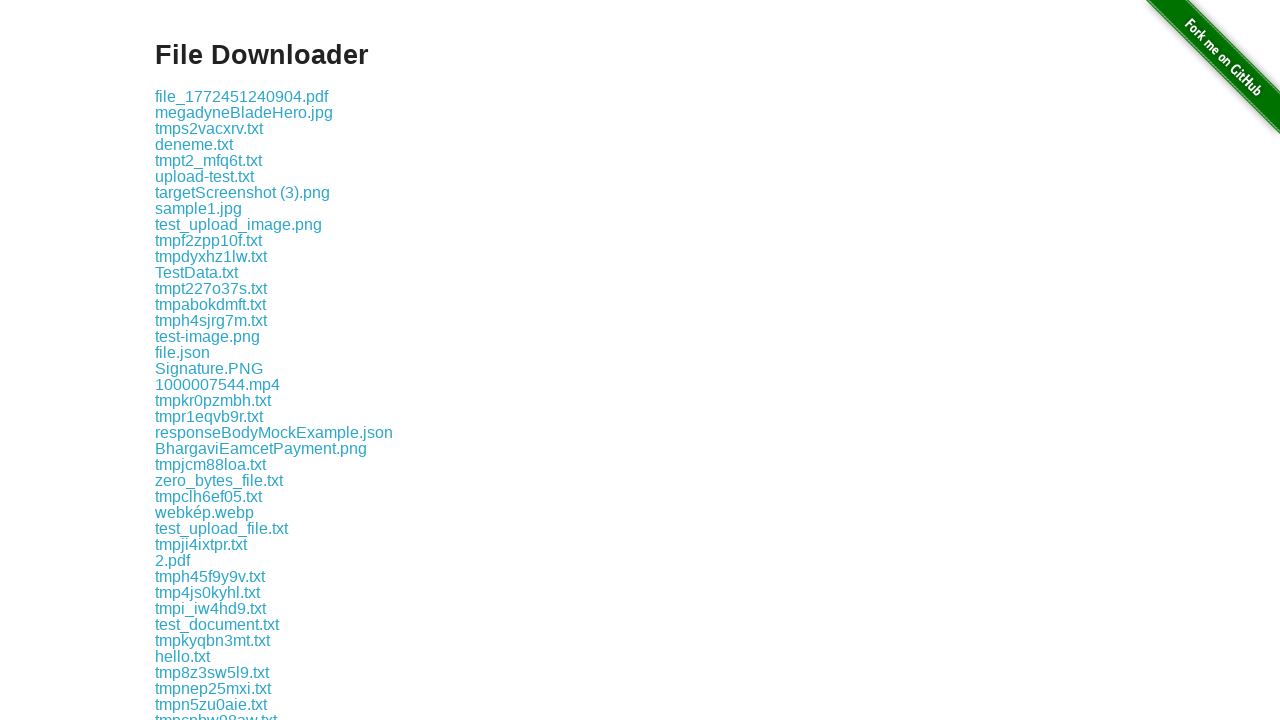

Clicked on the download link to initiate file download at (242, 96) on .example a
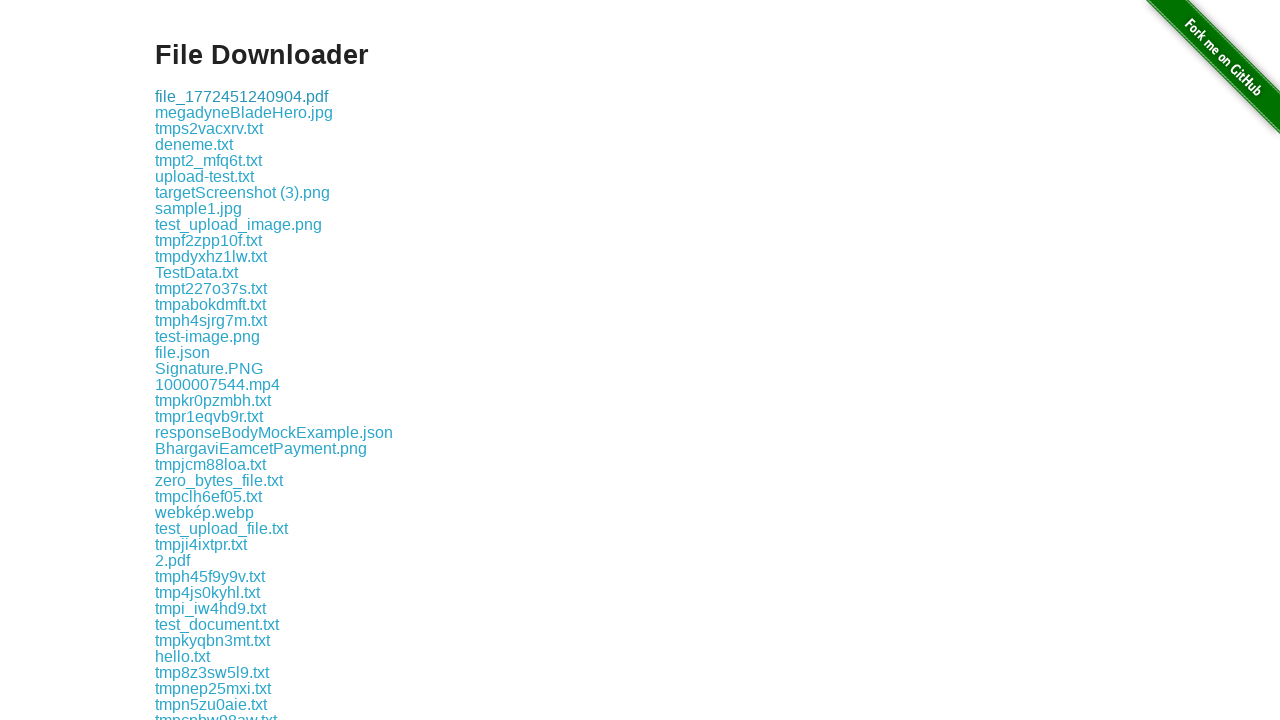

Waited 2 seconds for download to start
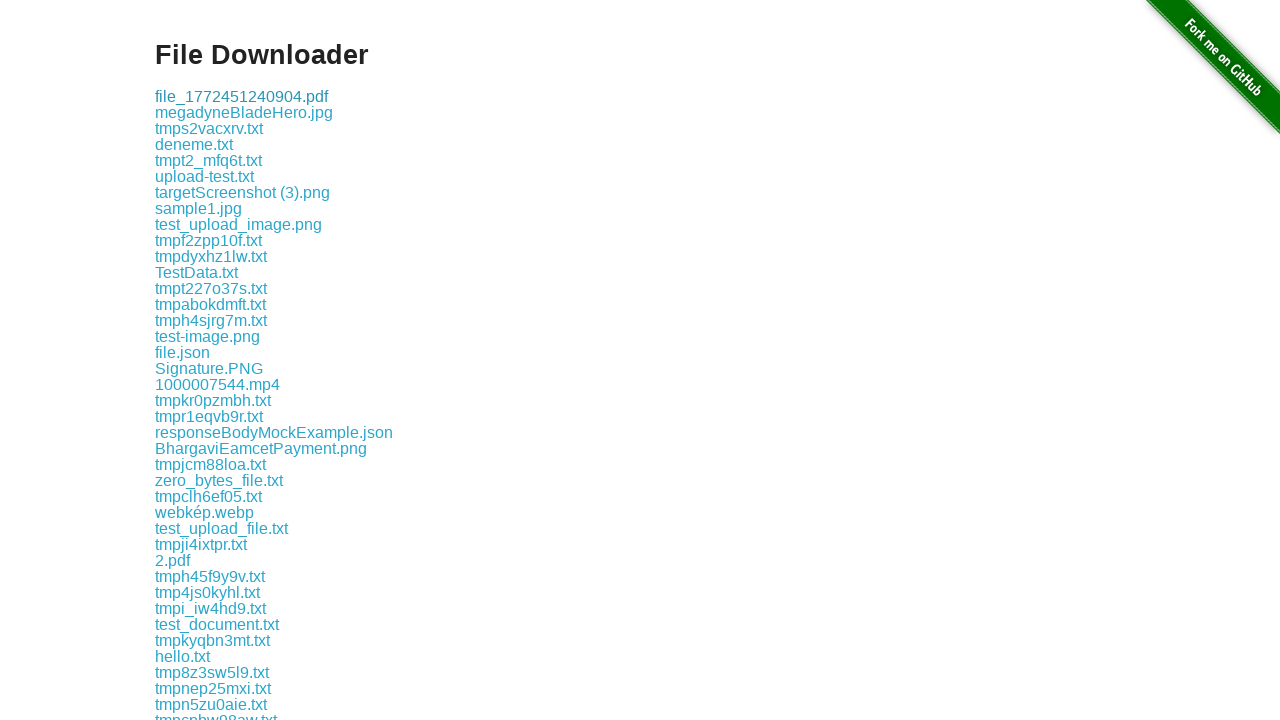

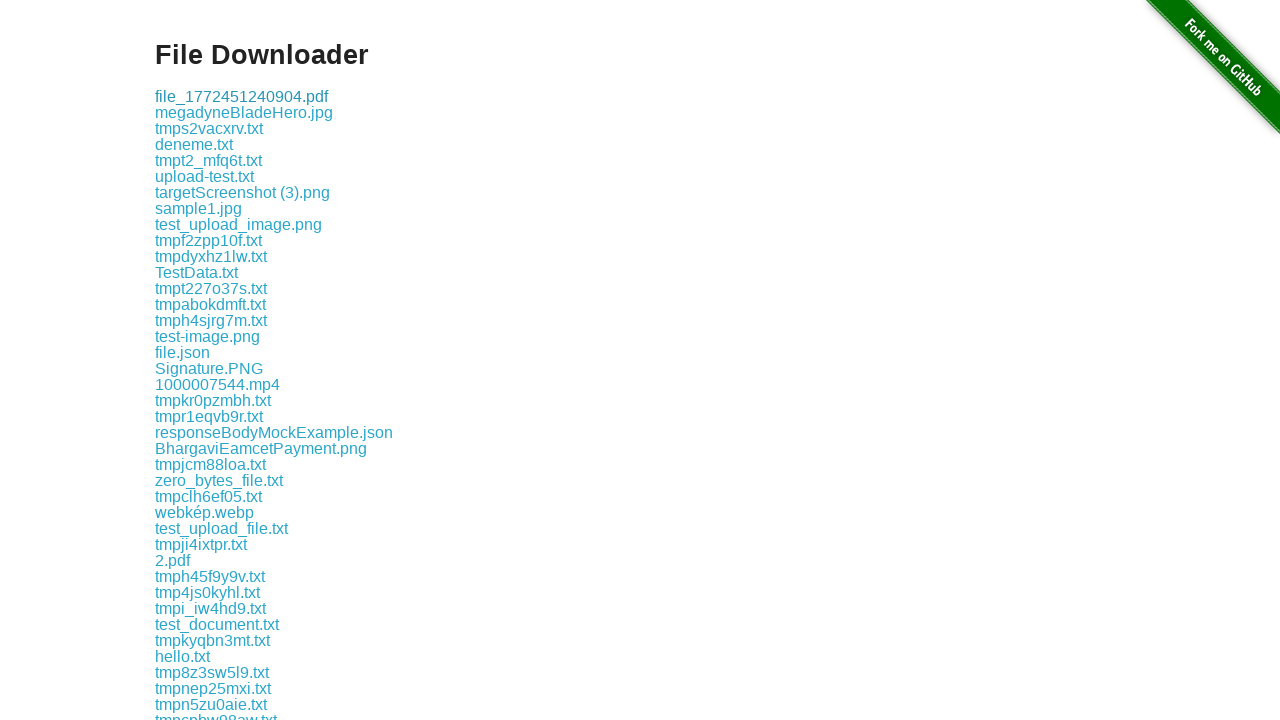